Tests navigation on a Russian dairy company website by clicking on the "Products" menu item, then selecting "Milk-containing products" category, and verifying that a product image is displayed.

Starting URL: https://simmolprom.ru/

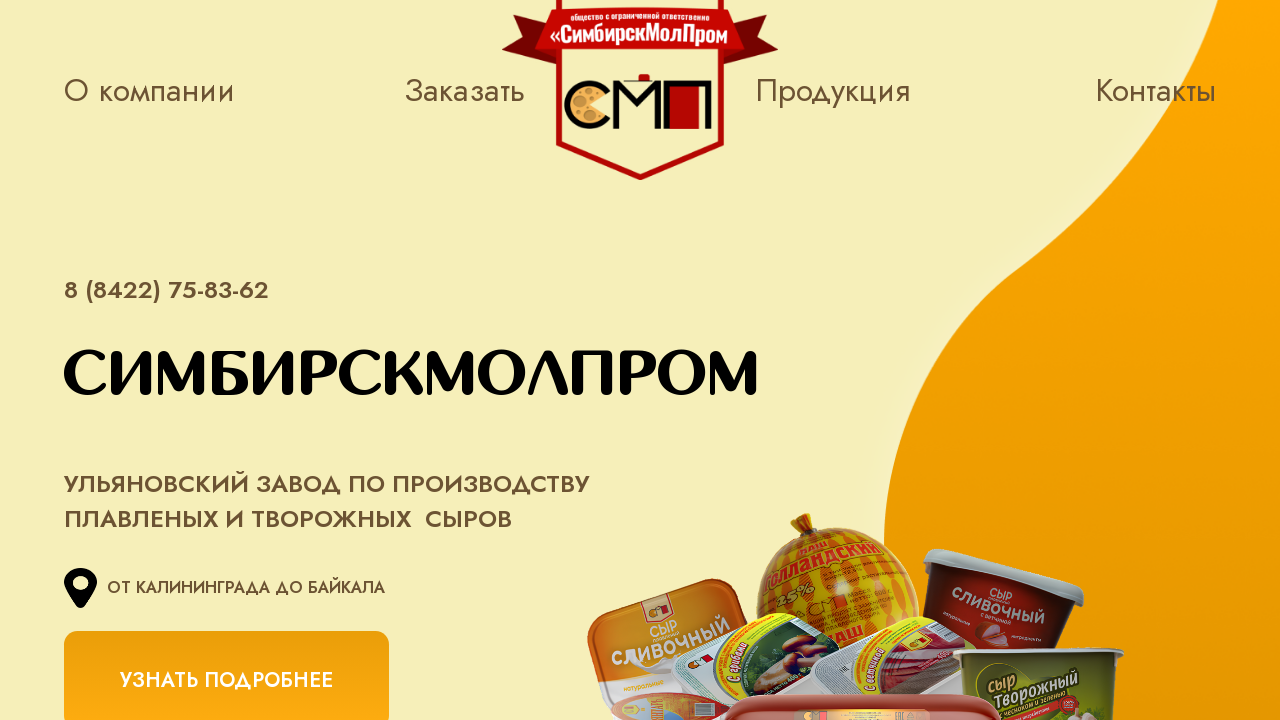

Products navigation link became visible
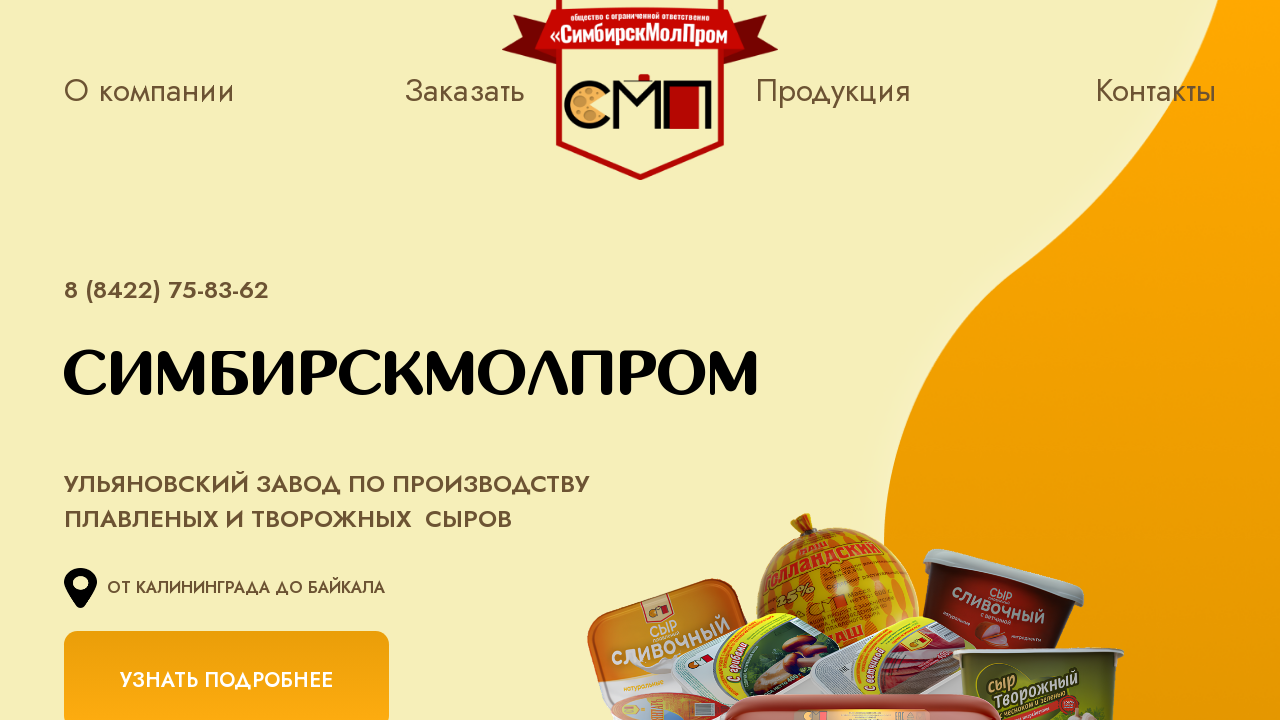

Clicked on Products menu item at (833, 100) on xpath=//*[contains(@class,'nav__link link-3')]
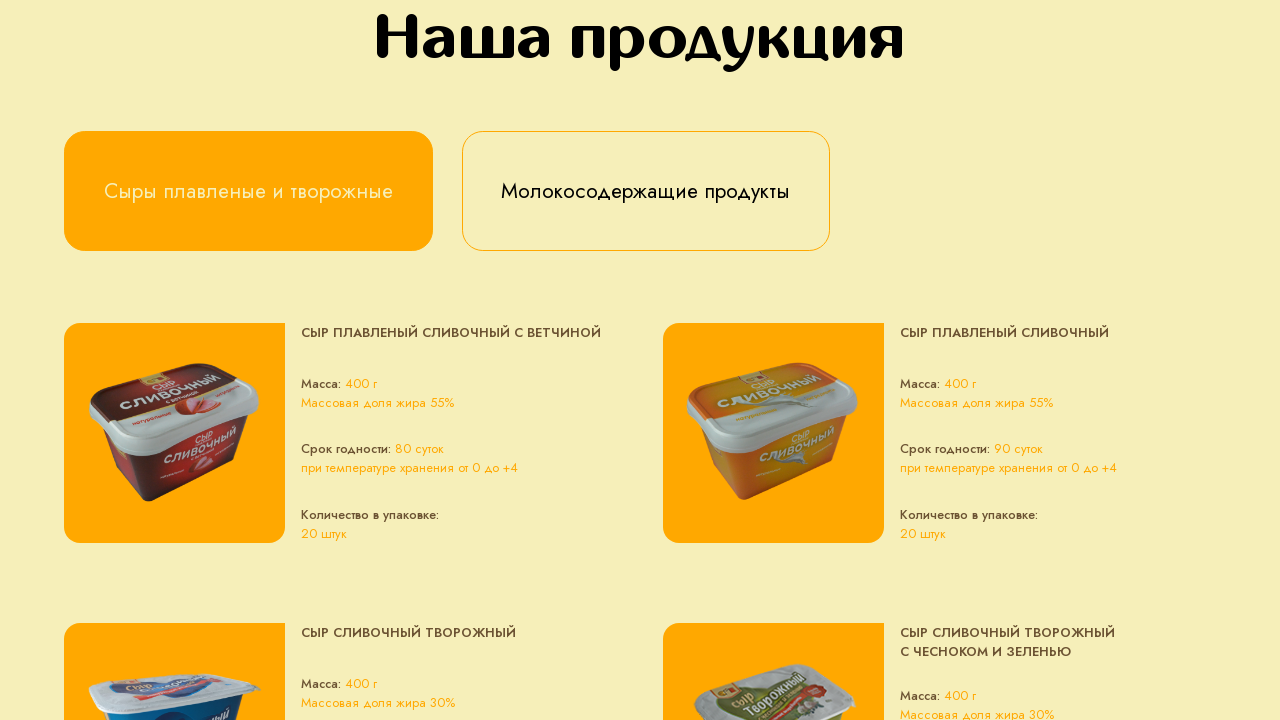

Milk-containing products category became visible
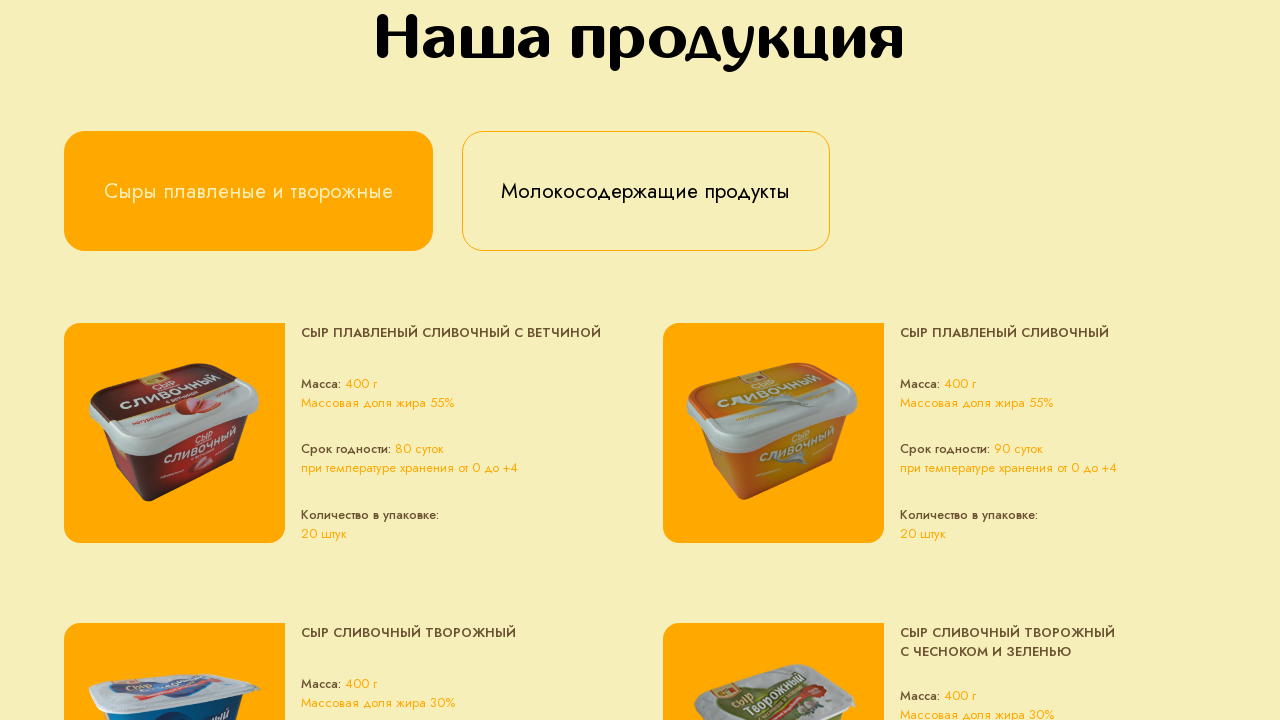

Clicked on Milk-containing products category at (646, 191) on xpath=//*[text()='Молокосодержащие продукты']
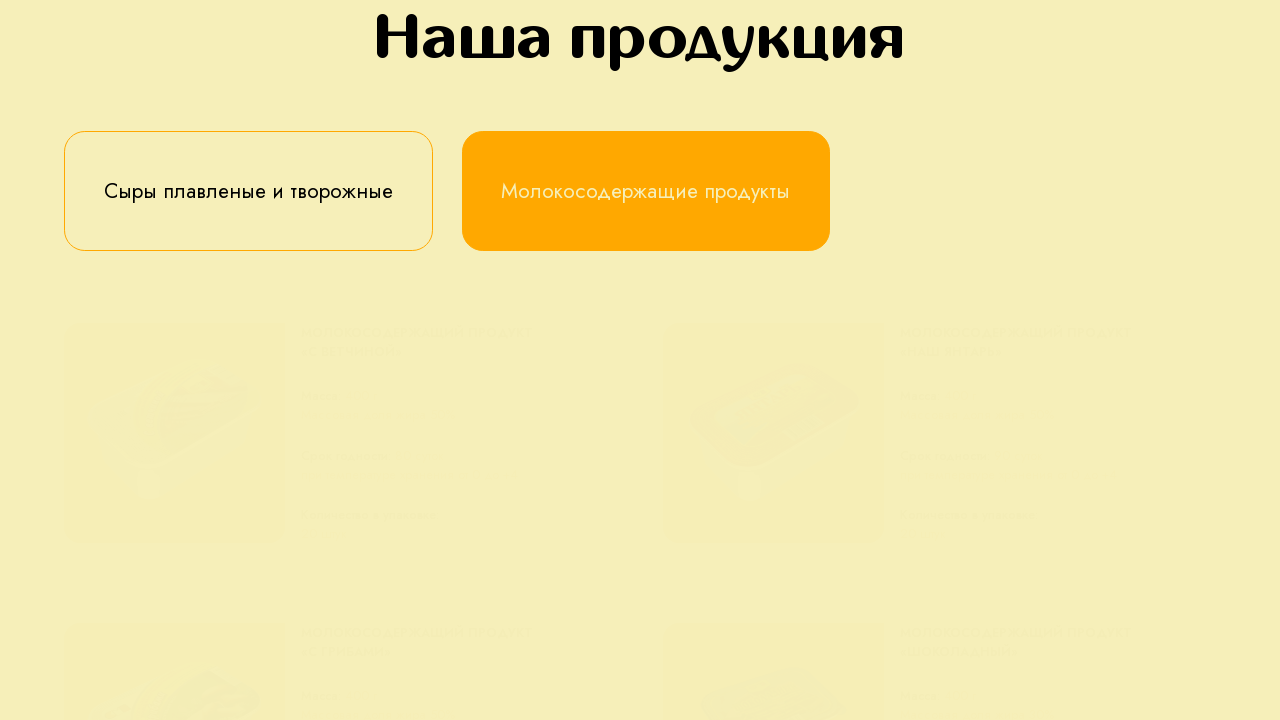

Product image is displayed and visible
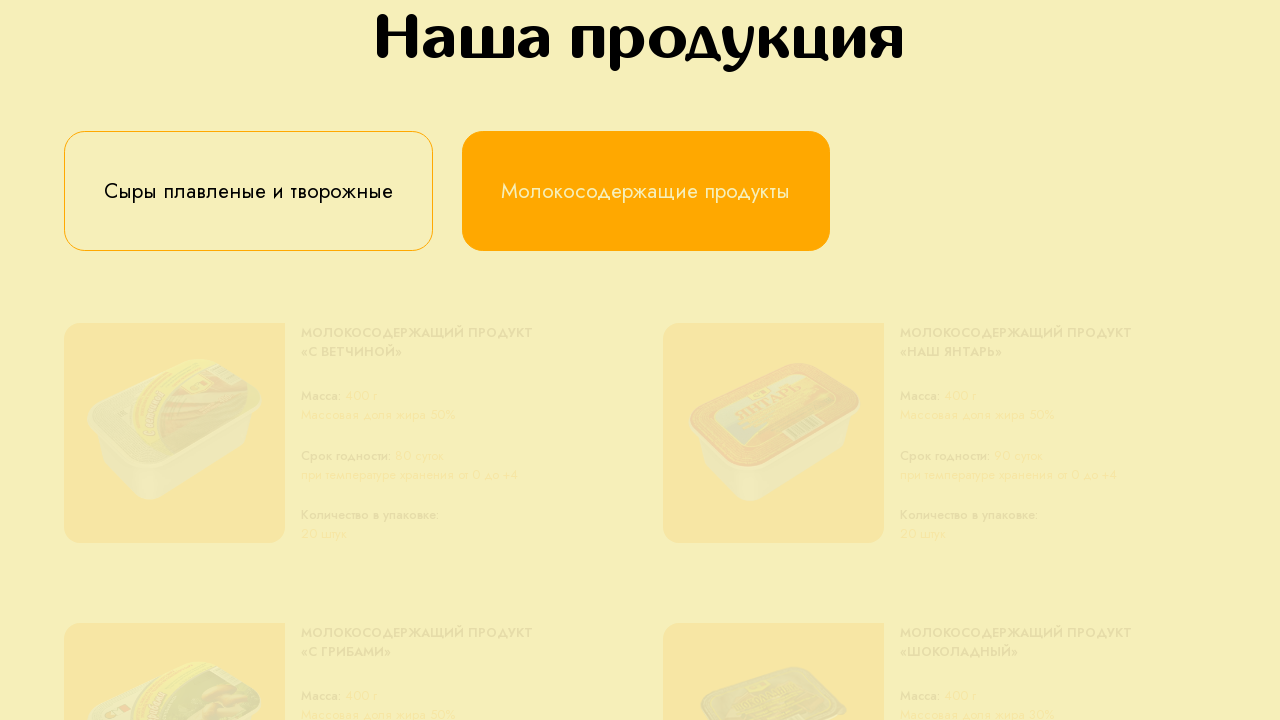

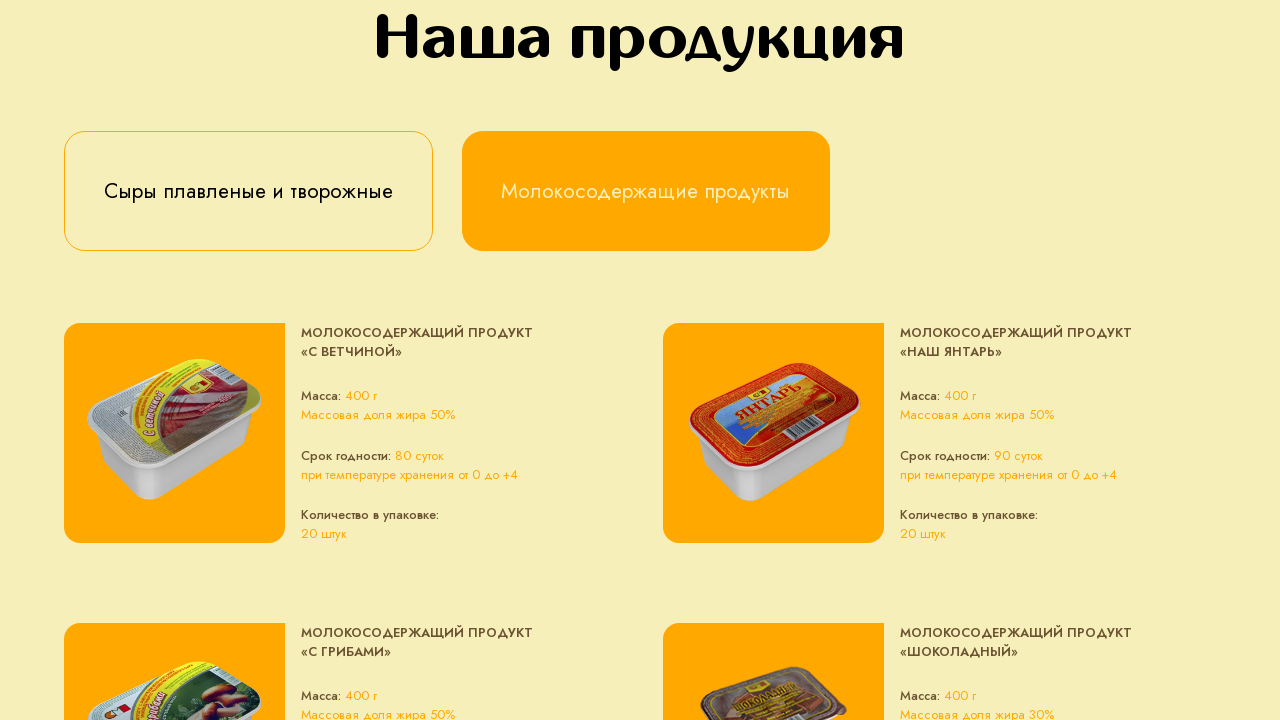